Tests autocomplete dropdown by typing "Unit" and using arrow keys to navigate to "United States"

Starting URL: https://www.rahulshettyacademy.com/AutomationPractice/

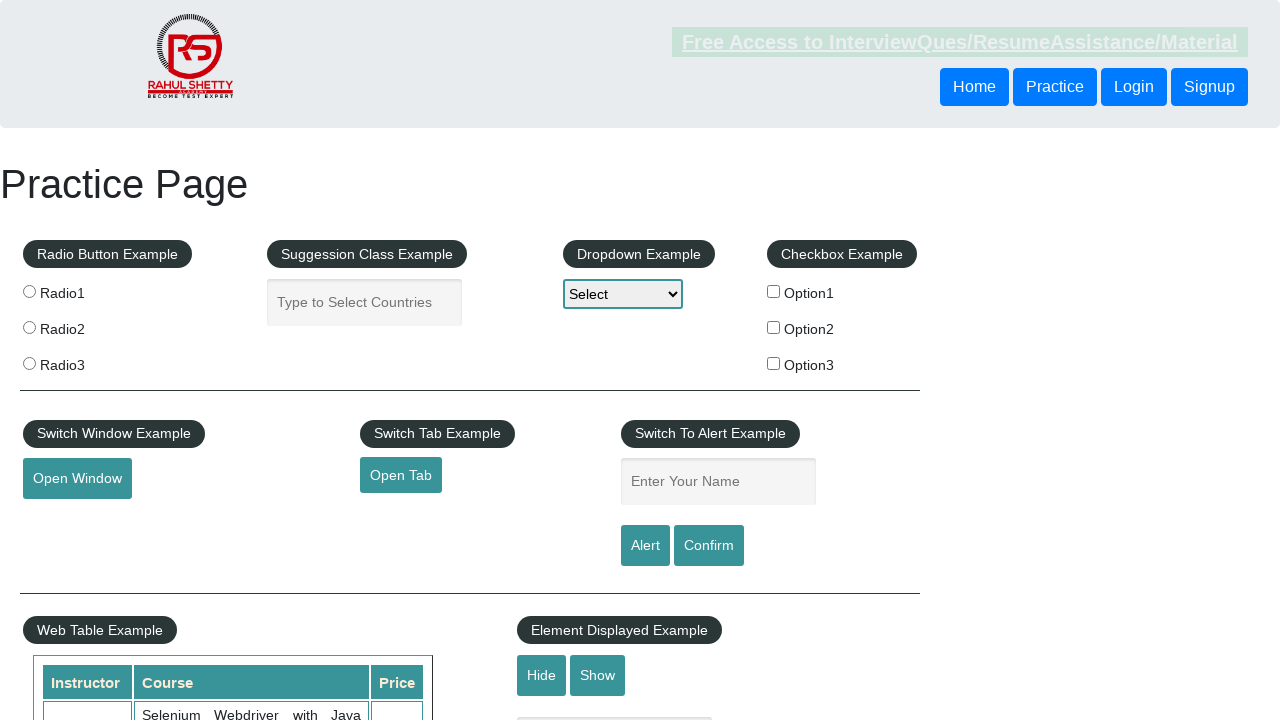

Filled autocomplete field with 'Unit' on #autocomplete
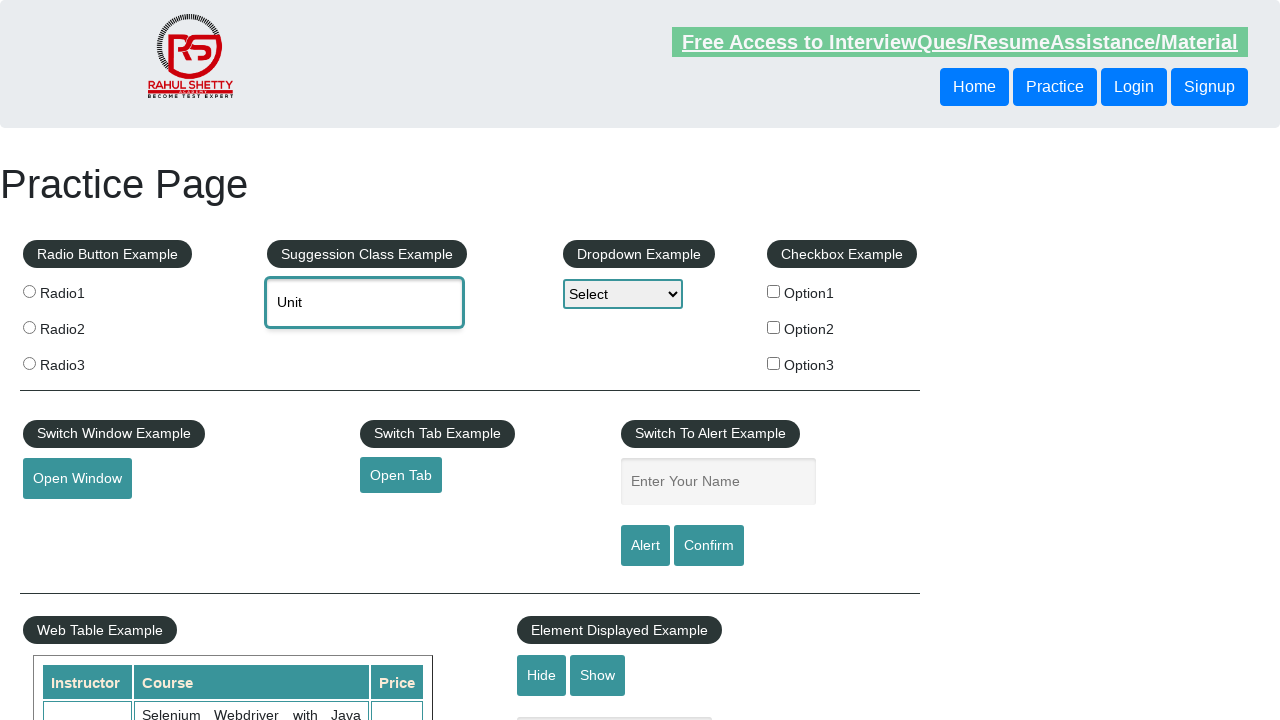

Pressed ArrowDown to navigate dropdown
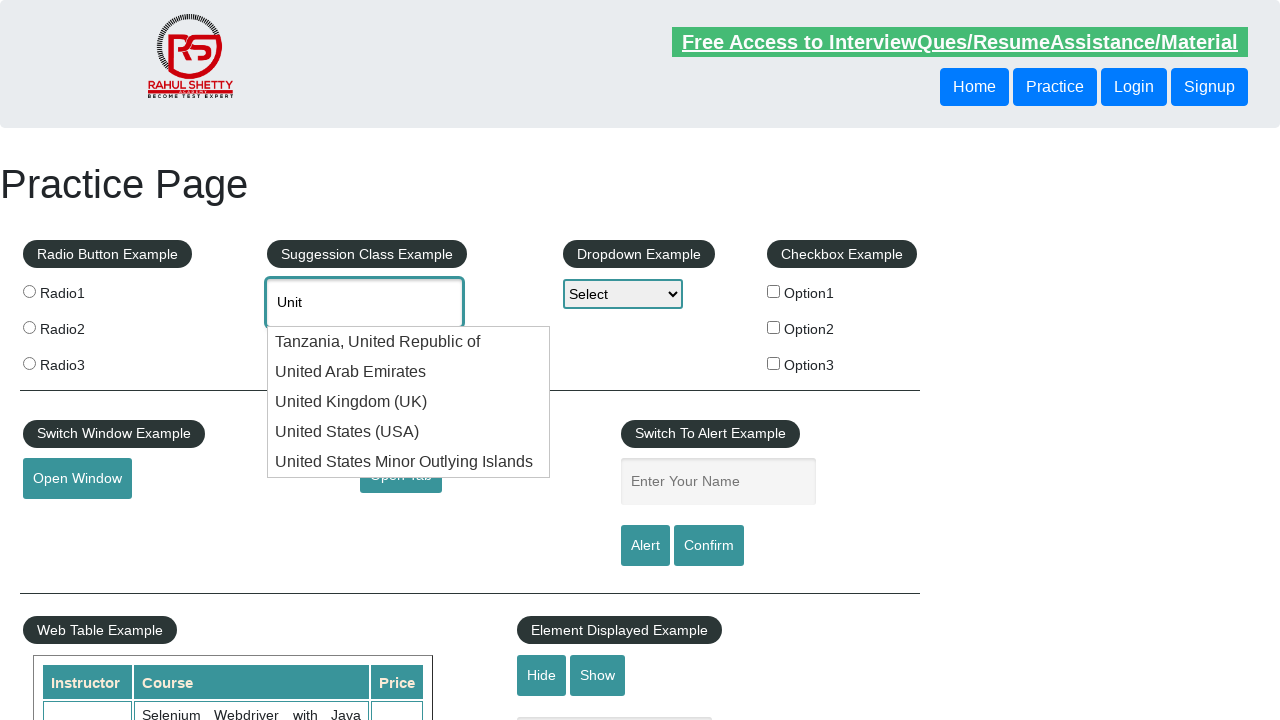

Retrieved autocomplete field value: 'Unit'
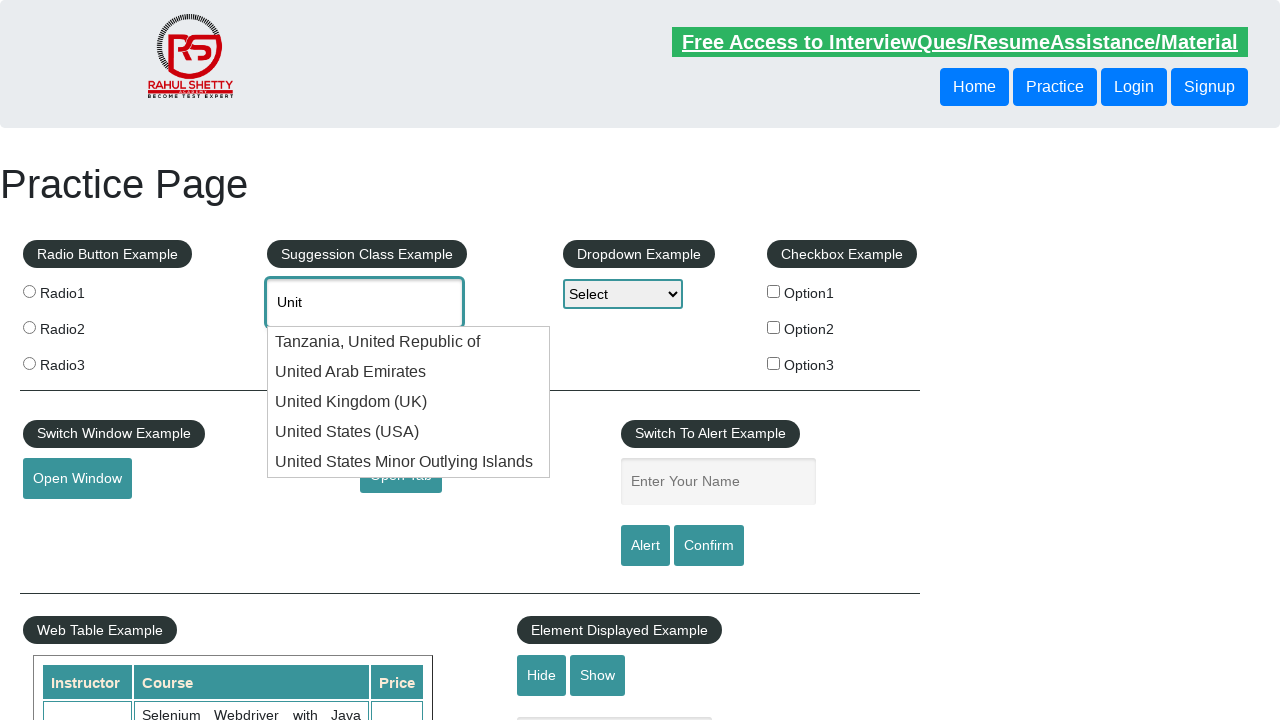

Pressed ArrowDown to navigate dropdown
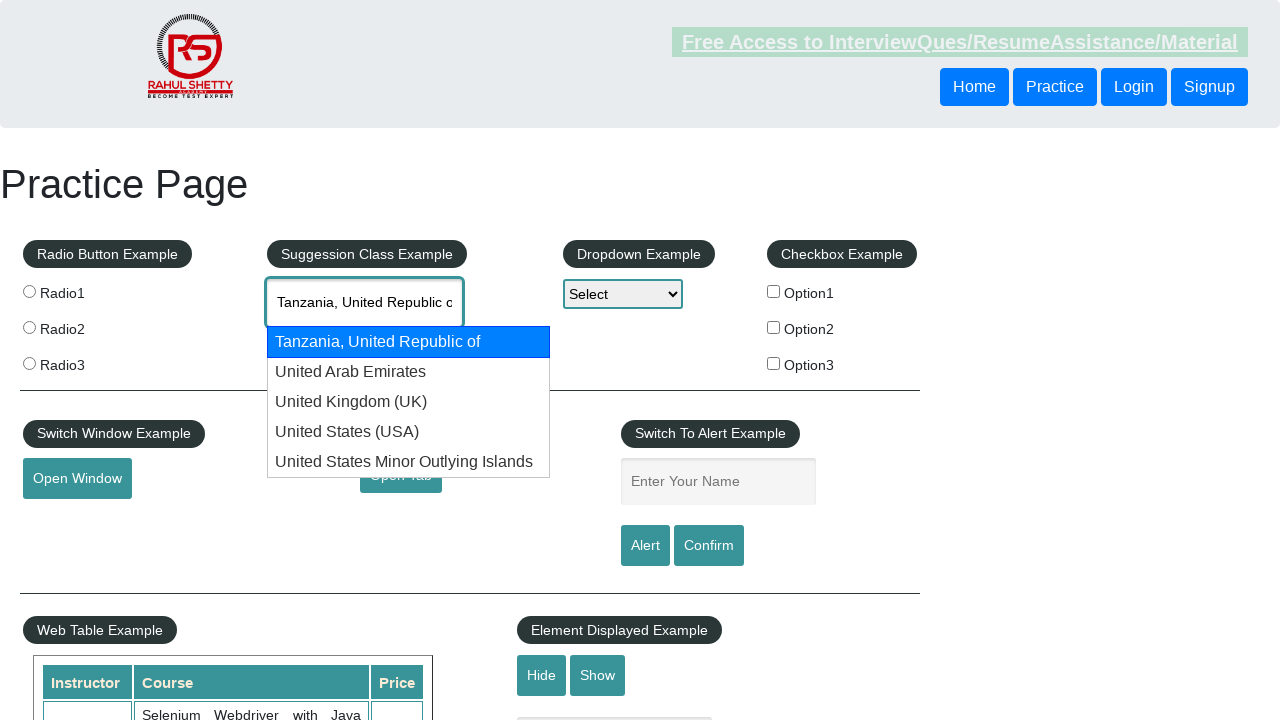

Retrieved autocomplete field value: 'Tanzania, United Republic of'
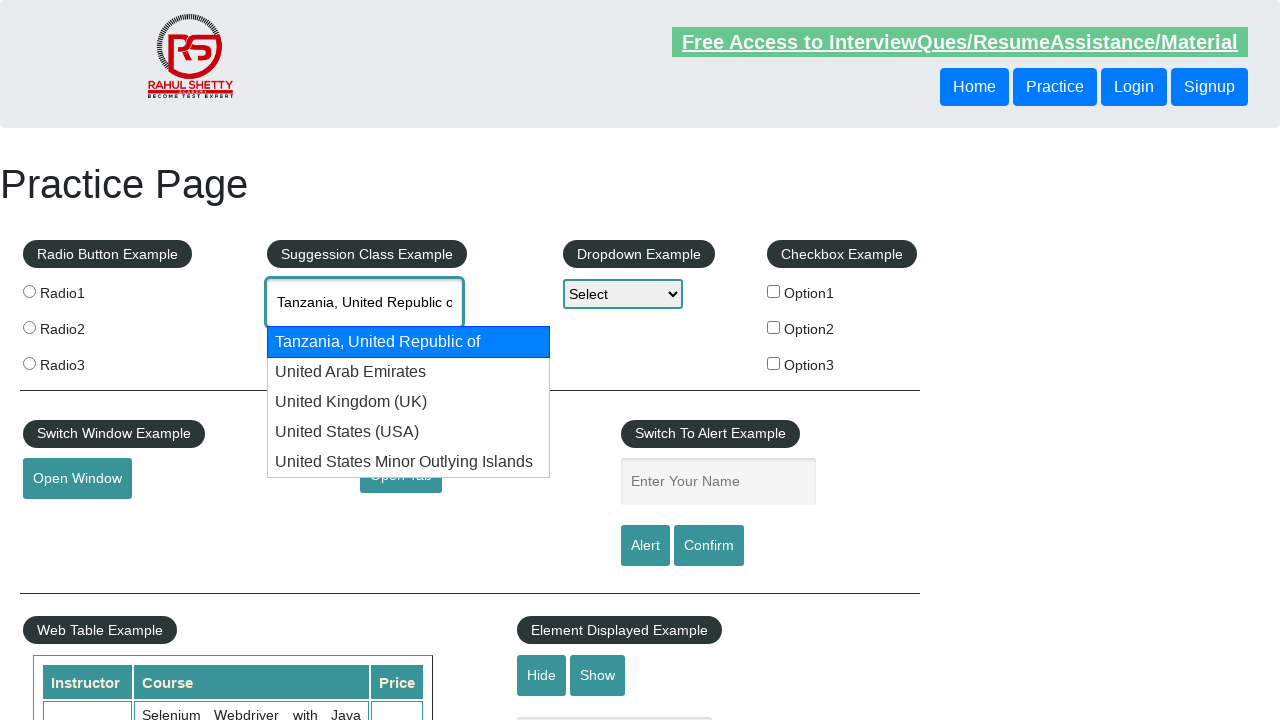

Pressed ArrowDown to navigate dropdown
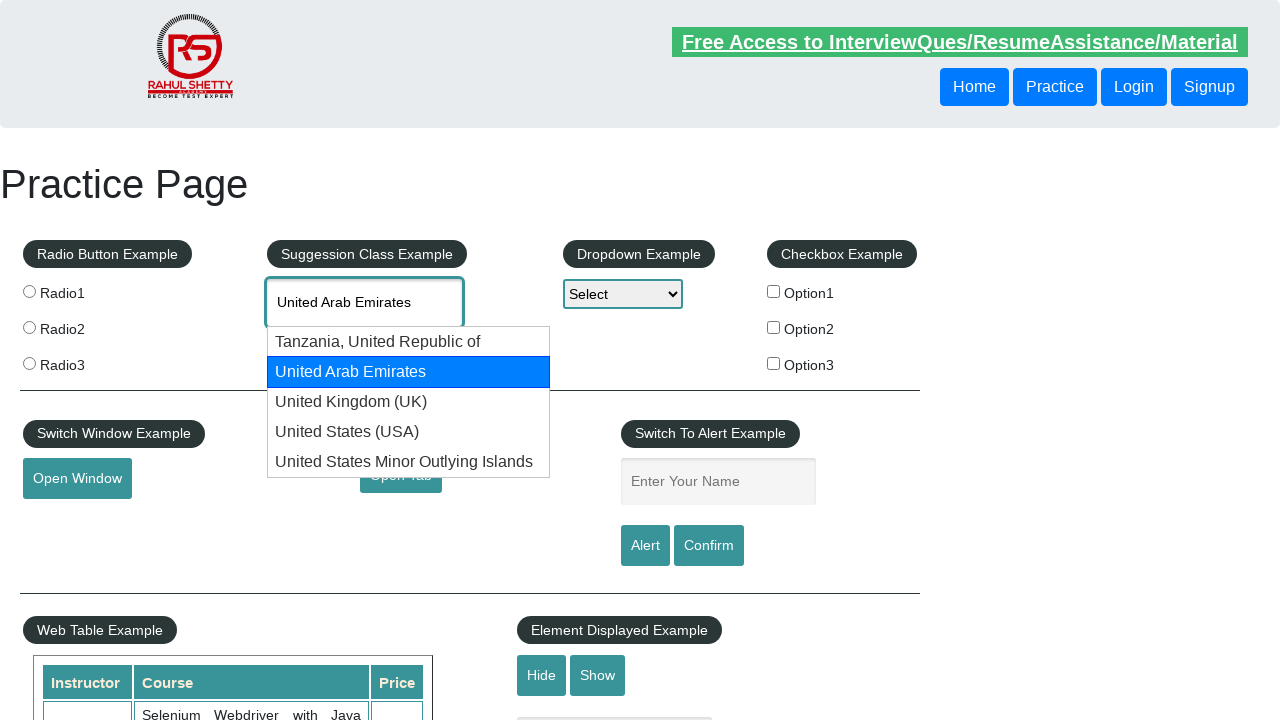

Retrieved autocomplete field value: 'United Arab Emirates'
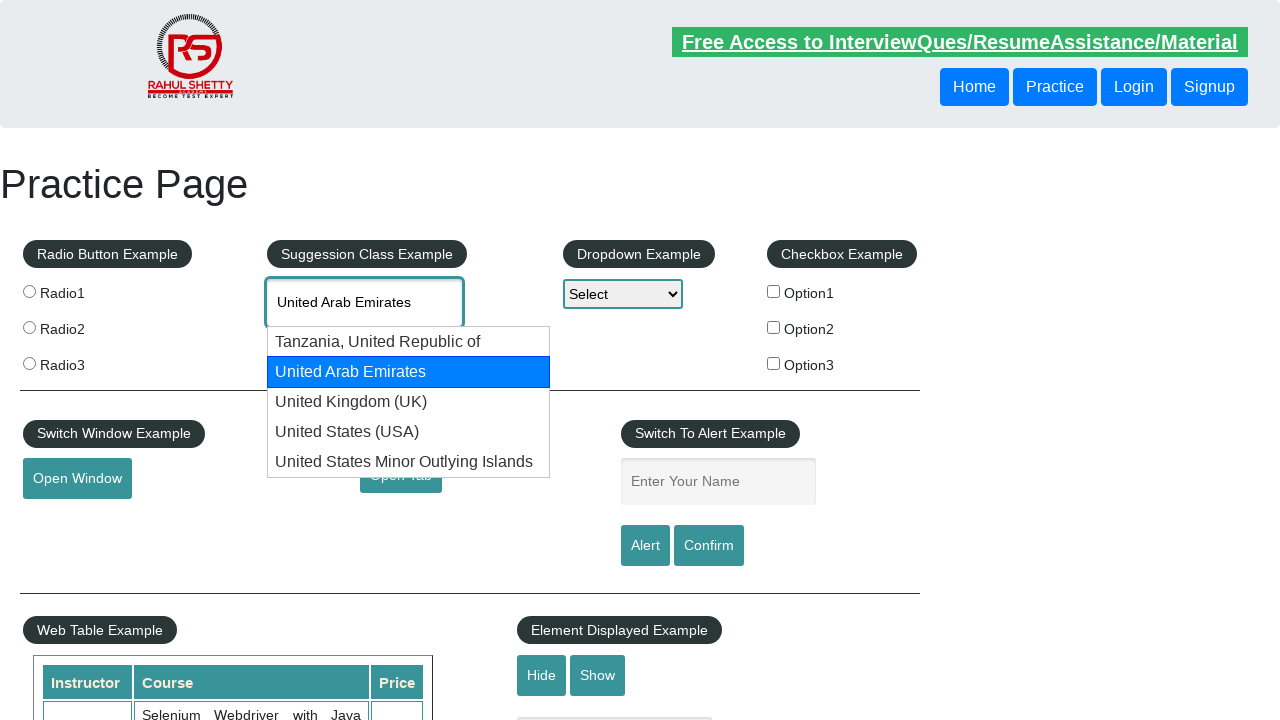

Pressed ArrowDown to navigate dropdown
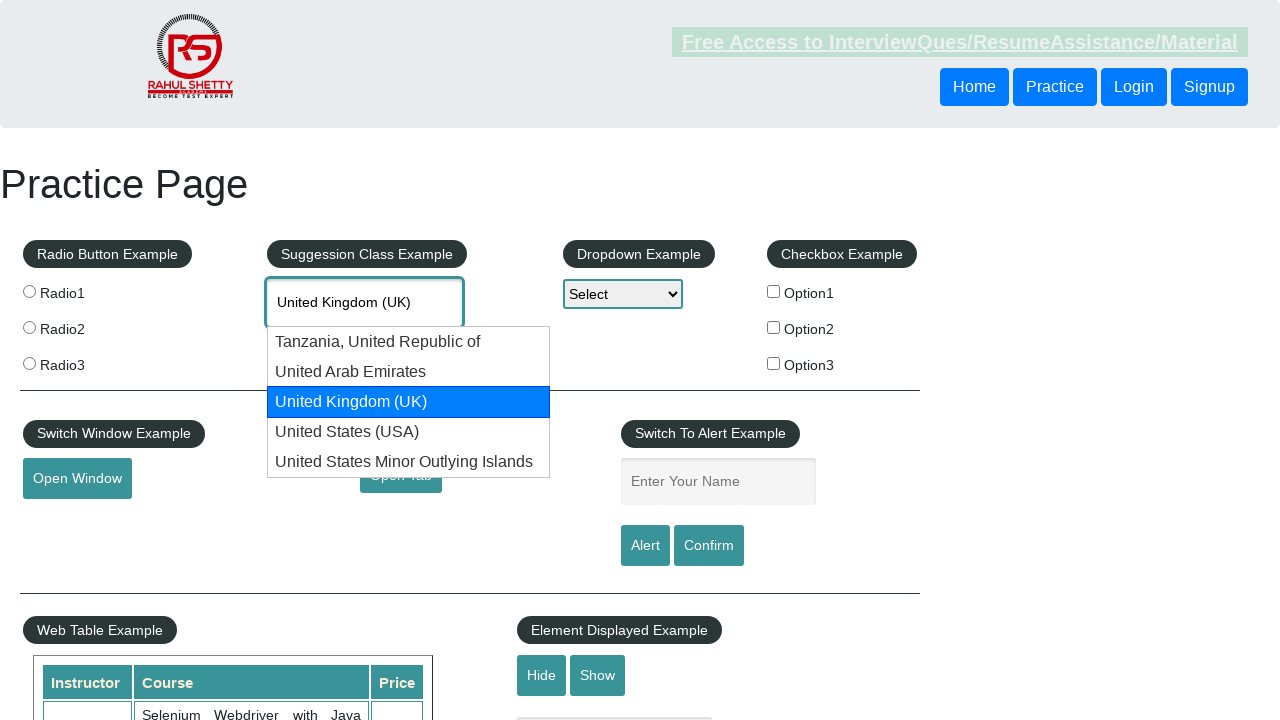

Retrieved autocomplete field value: 'United Kingdom (UK)'
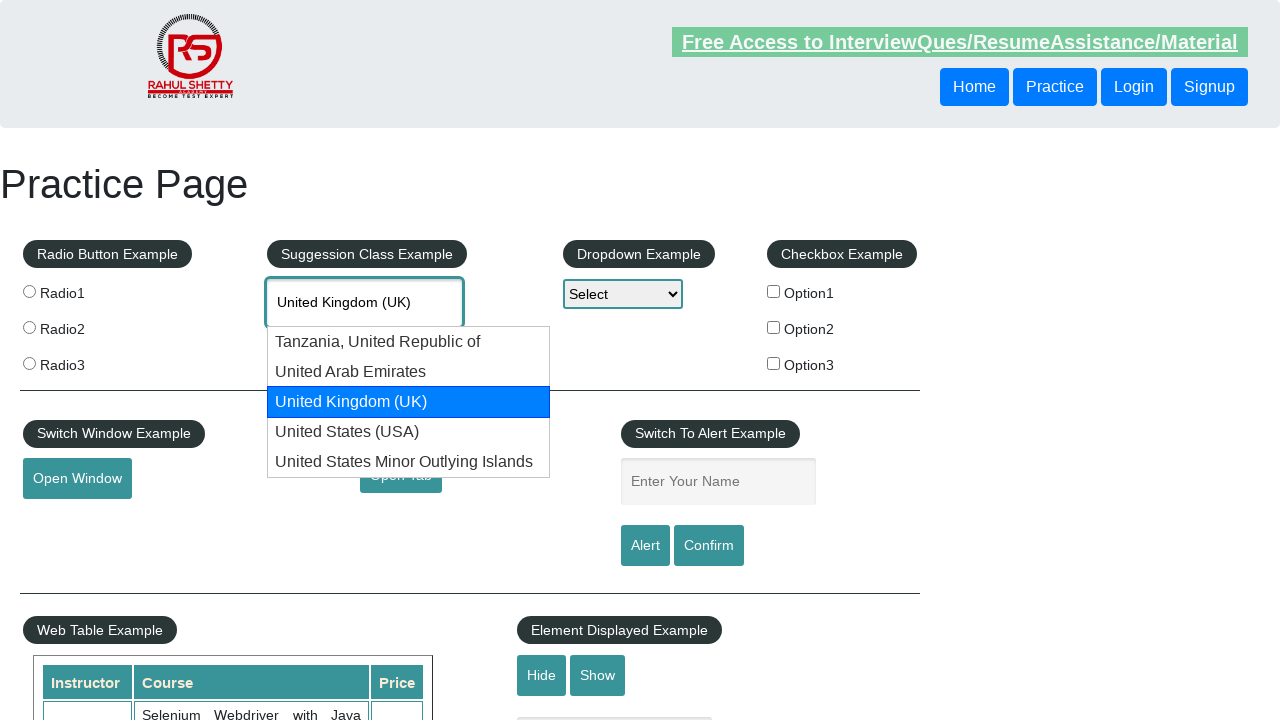

Pressed ArrowDown to navigate dropdown
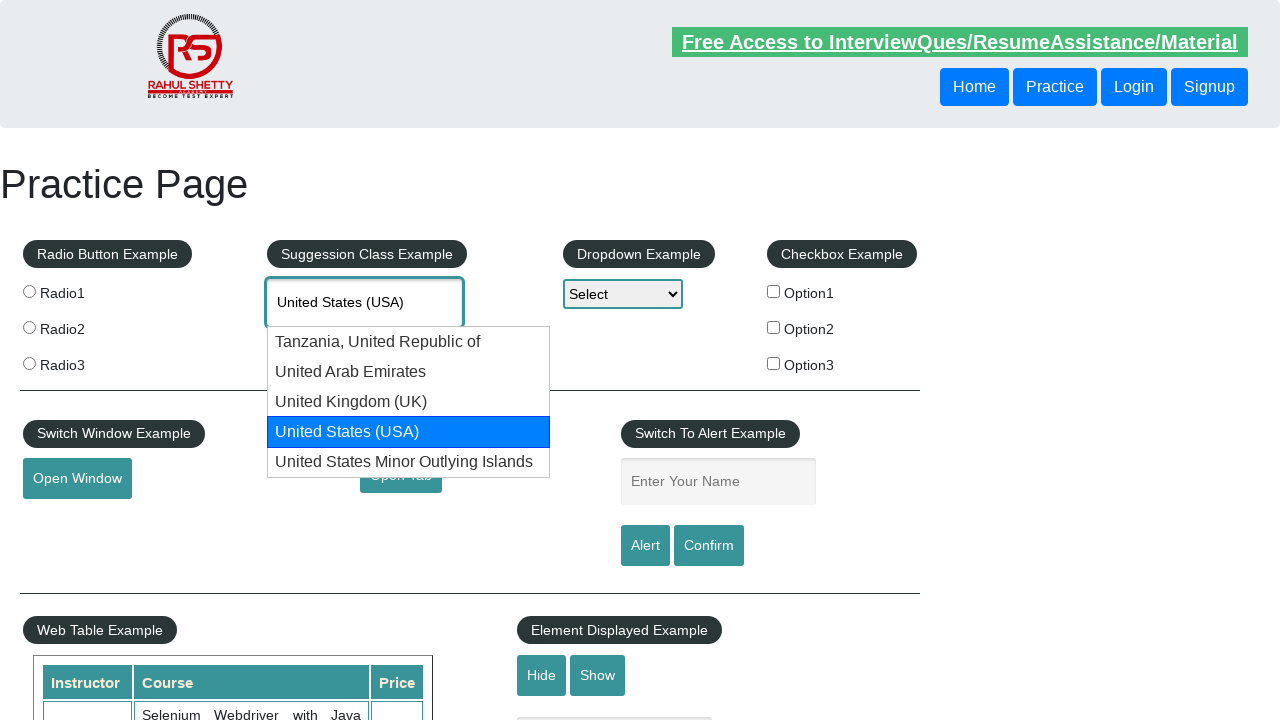

Retrieved autocomplete field value: 'United States (USA)'
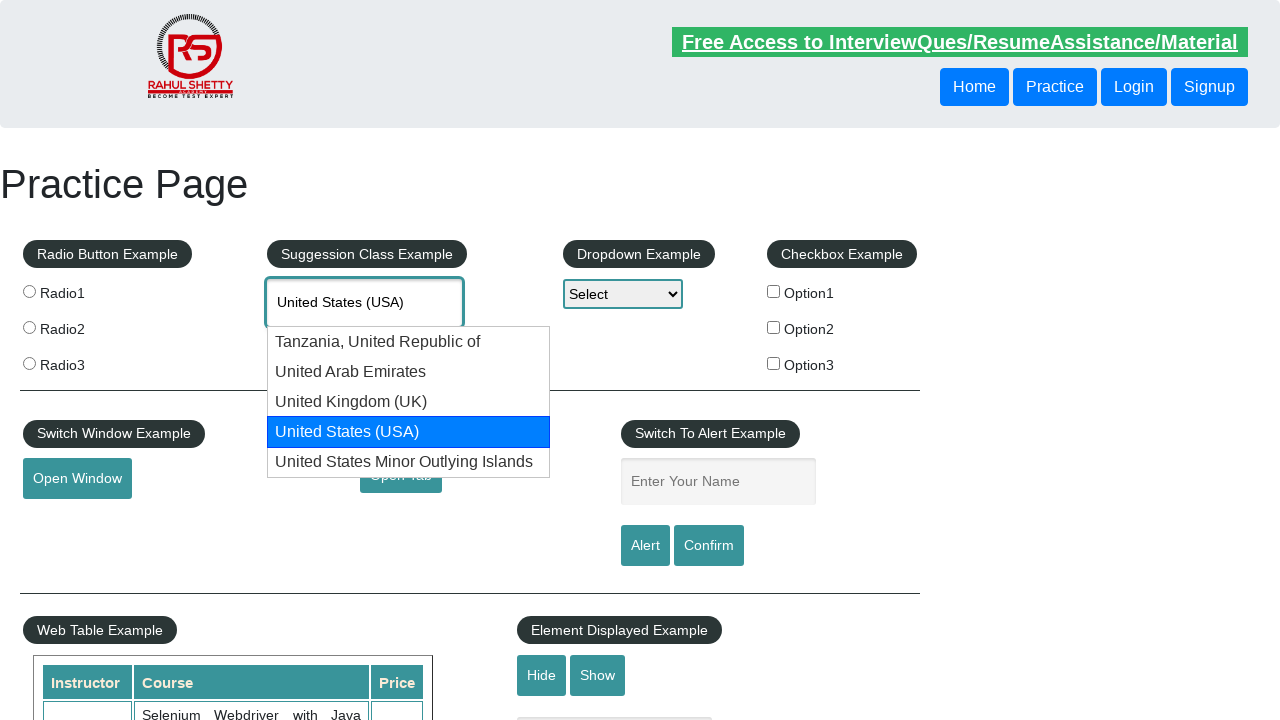

Found 'United States' in dropdown - selection complete
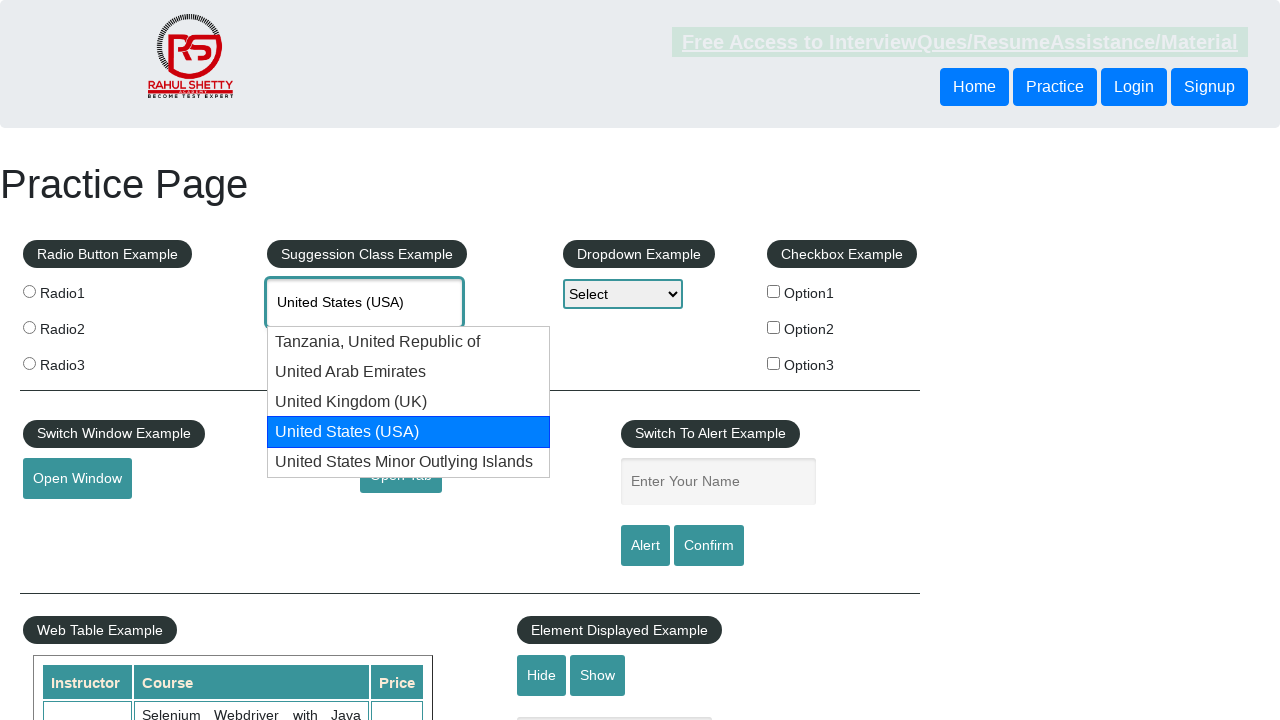

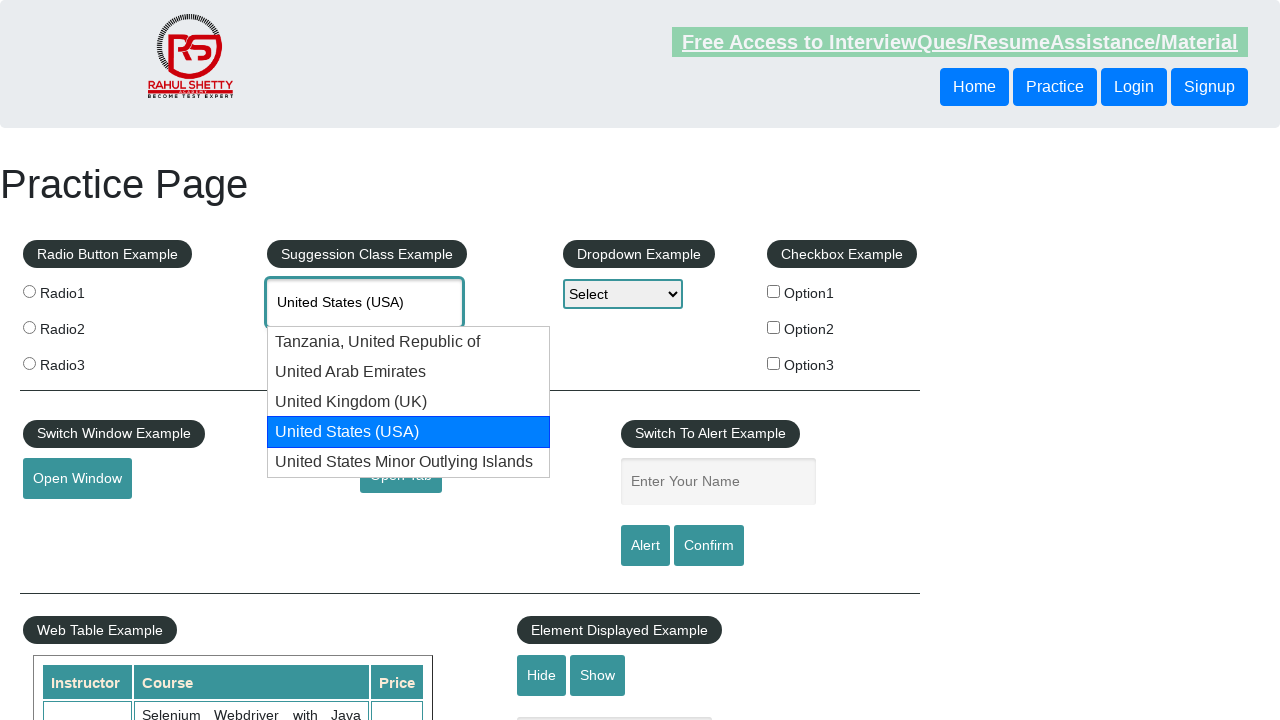